Tests login form validation by submitting with an empty username and verifying the appropriate error message "Username is required" is displayed along with error indicators.

Starting URL: https://www.saucedemo.com/

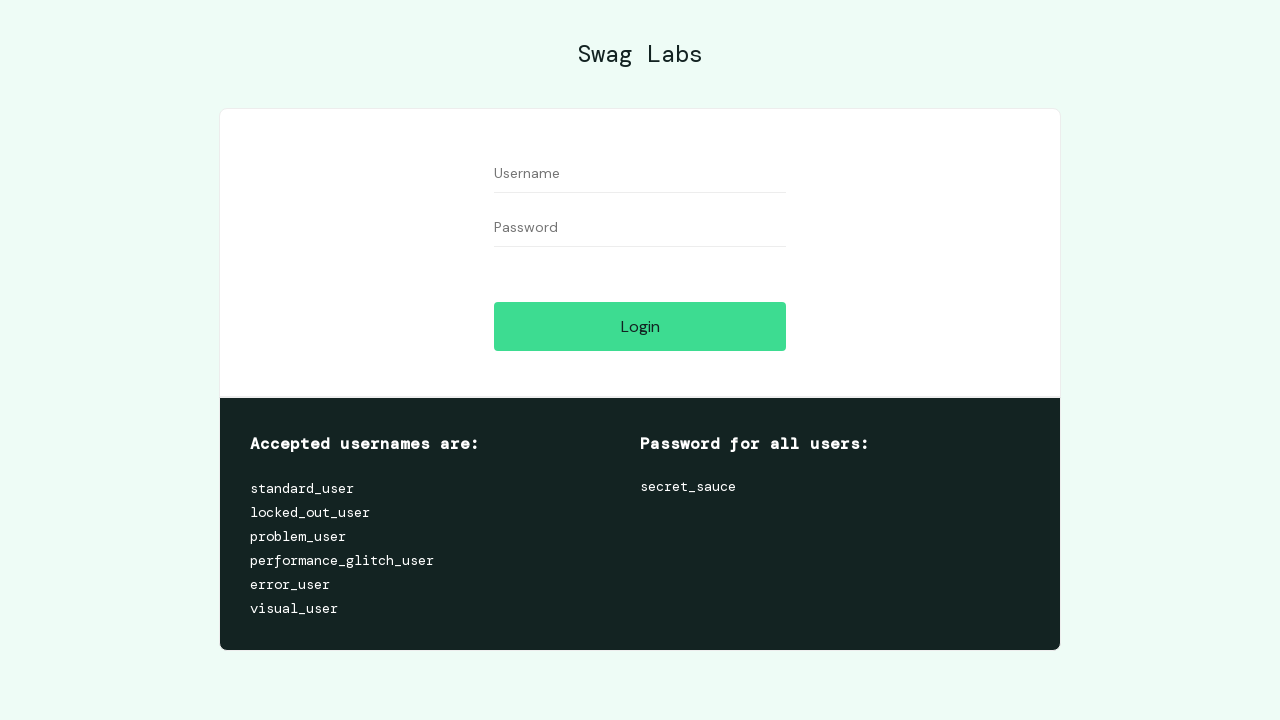

Waited for page to load completely (networkidle state)
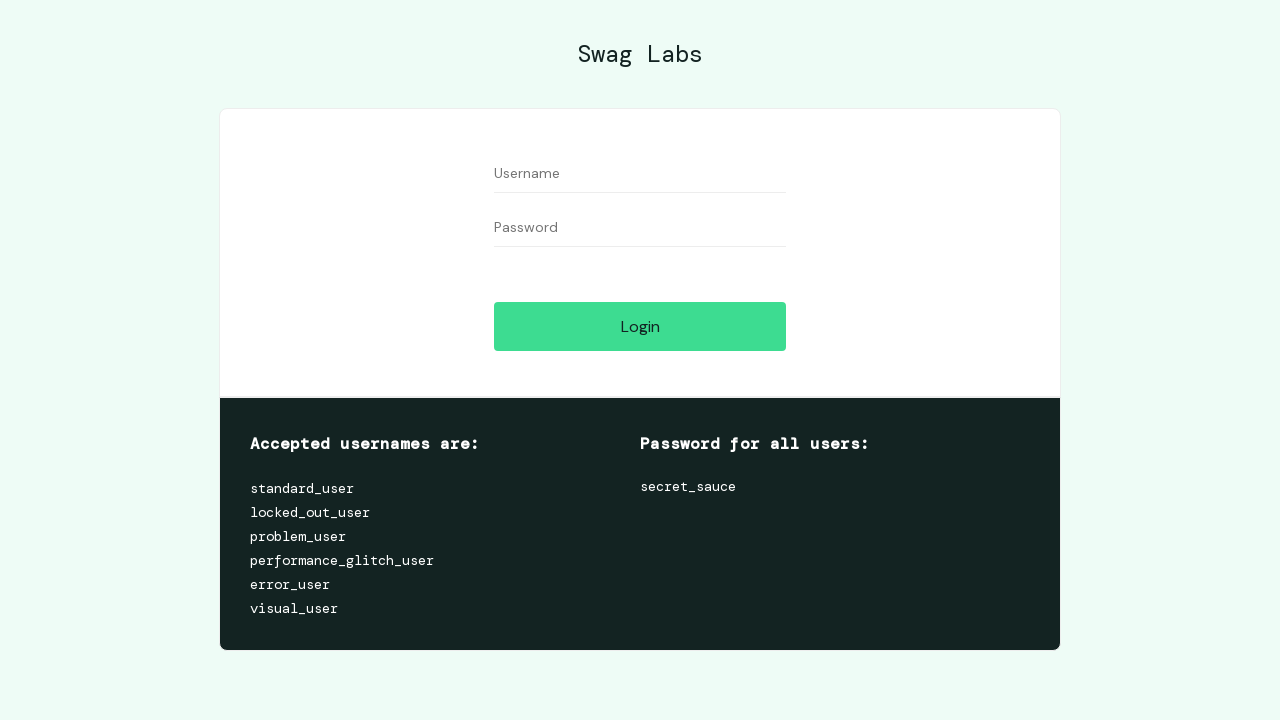

Left username field empty on form #user-name
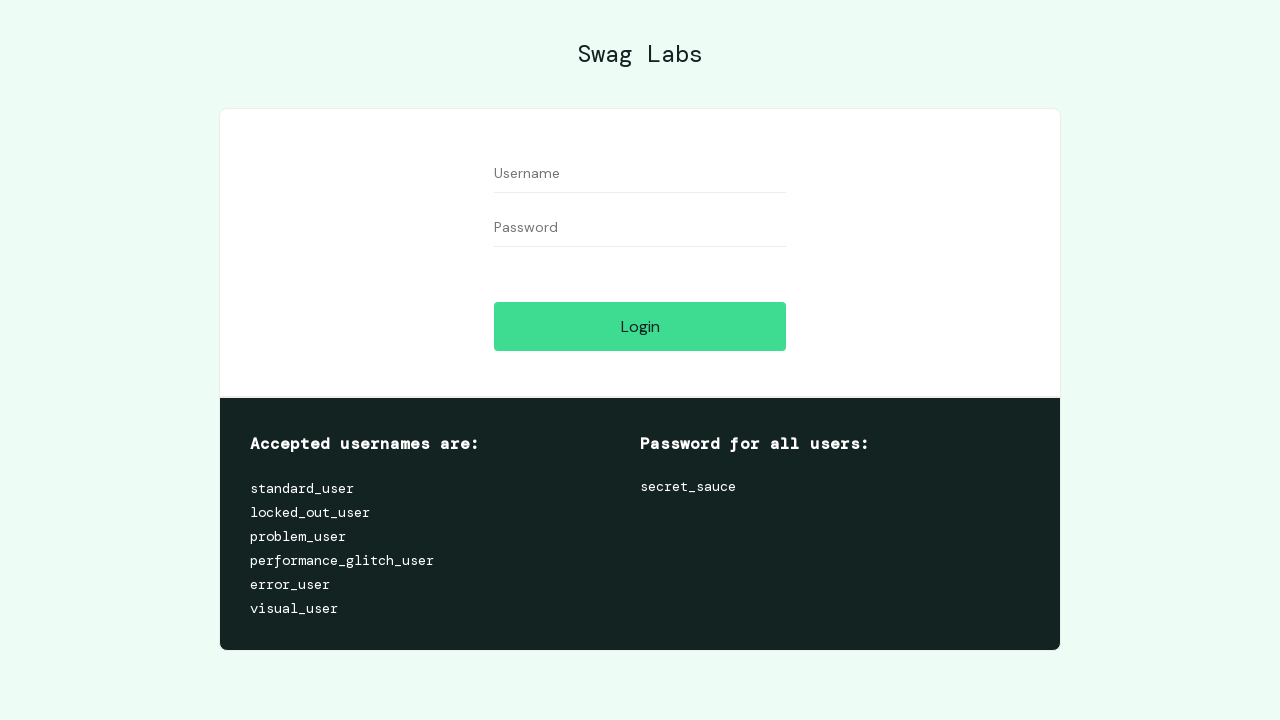

Filled password field with test password '1234567' on form #password
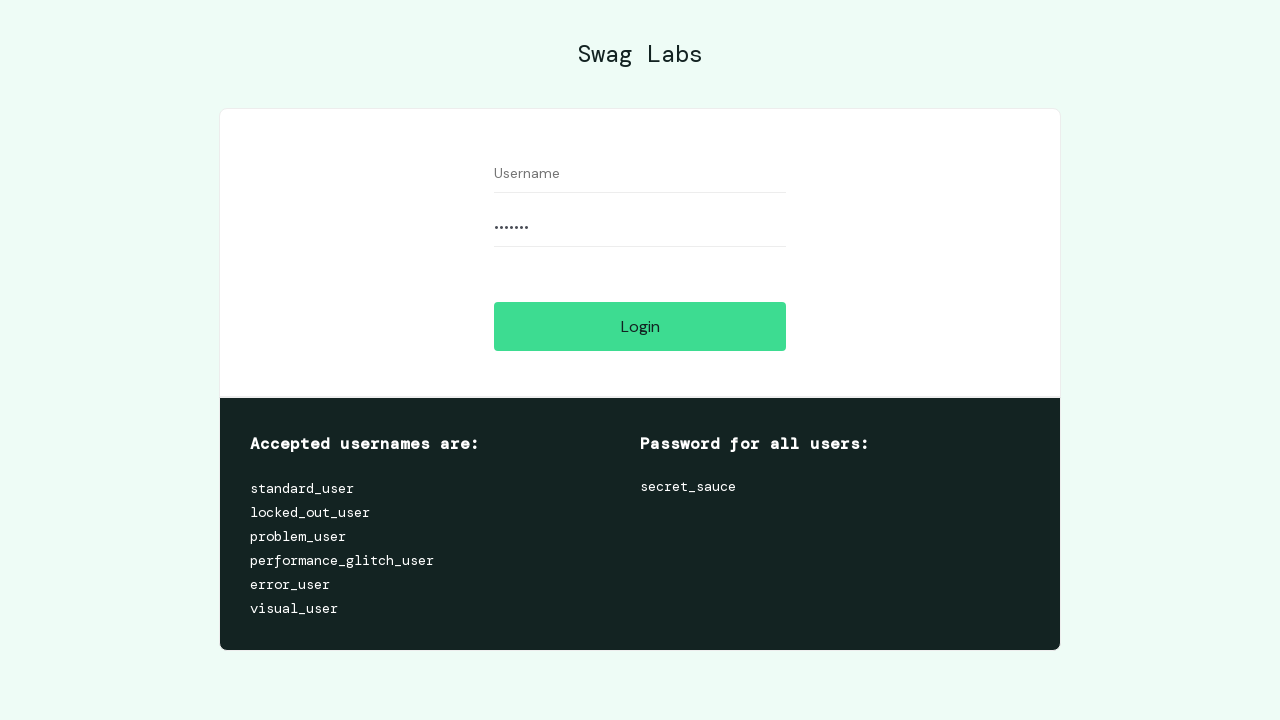

Clicked login button with empty username at (640, 326) on form #login-button
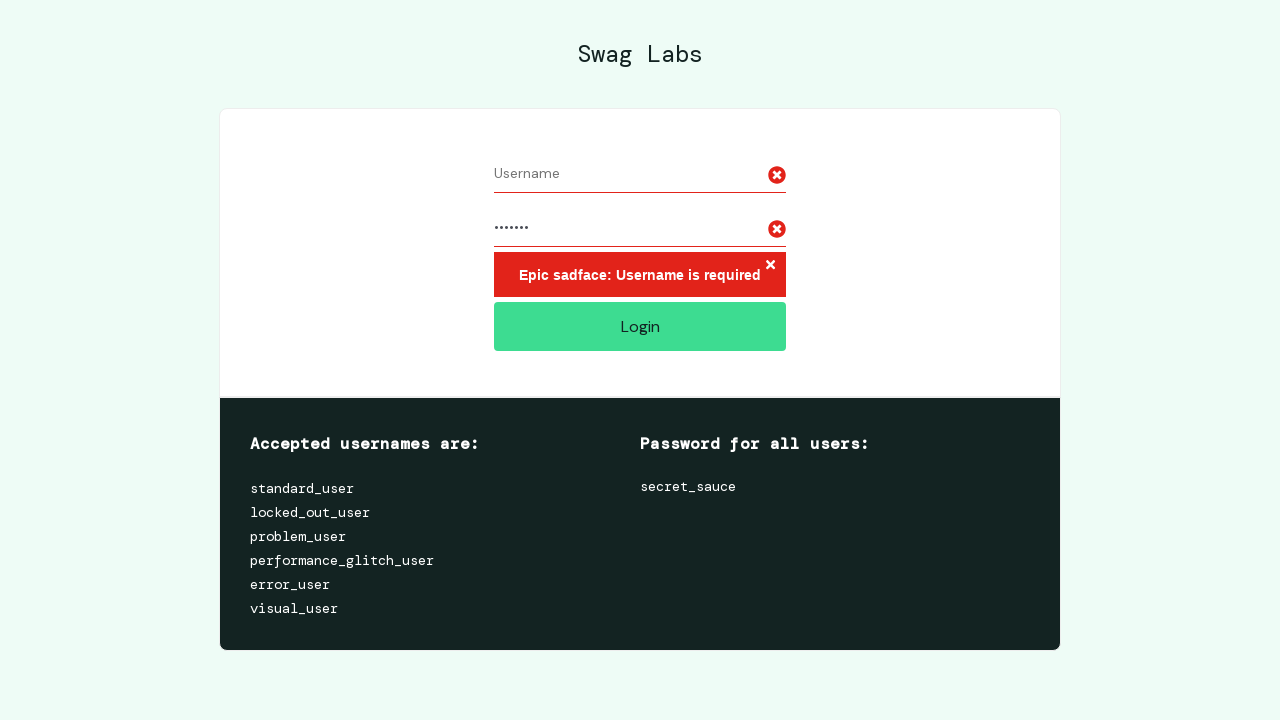

Verified error message 'Epic sadface: Username is required' appeared
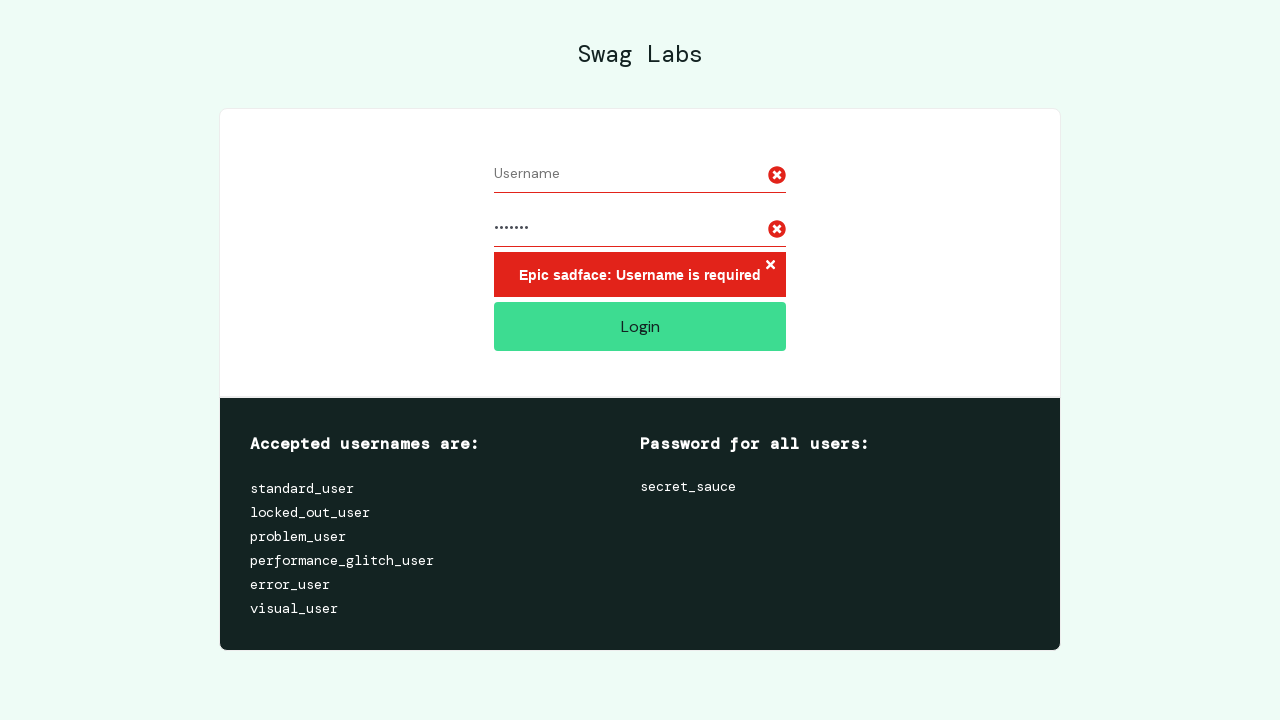

Verified error icons are visible on the form
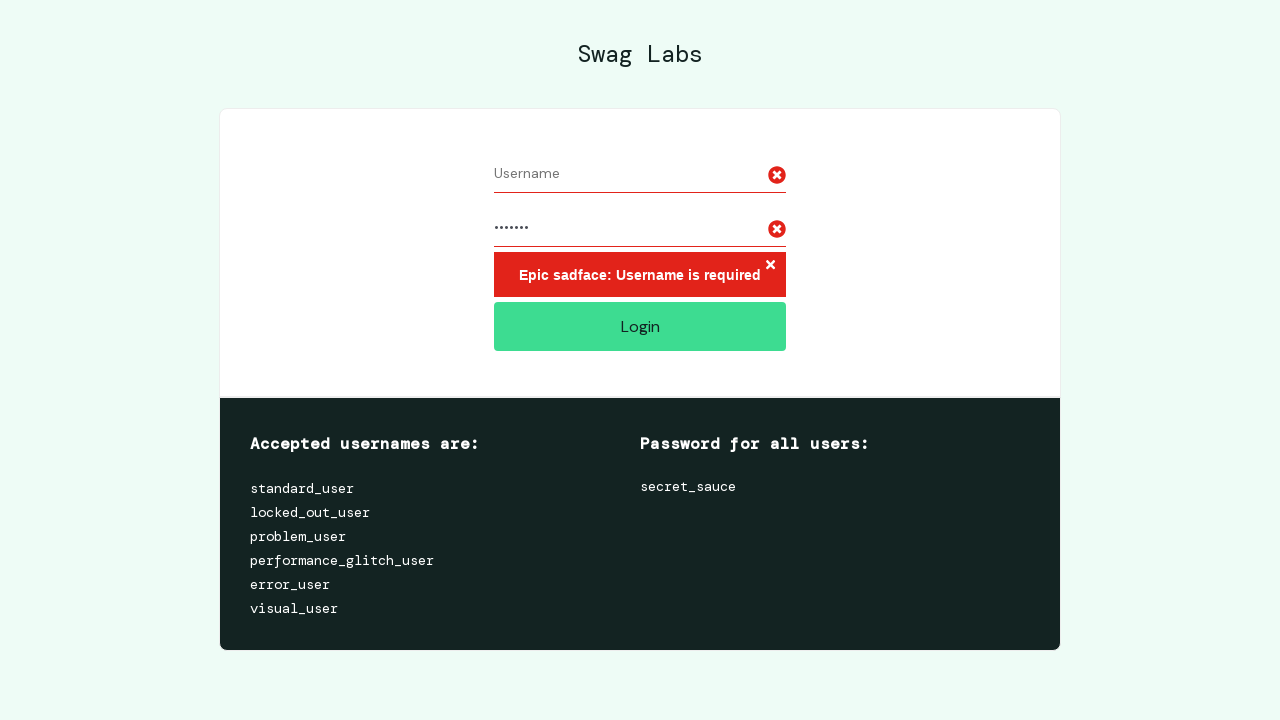

Verified login button is still visible (user was not logged in)
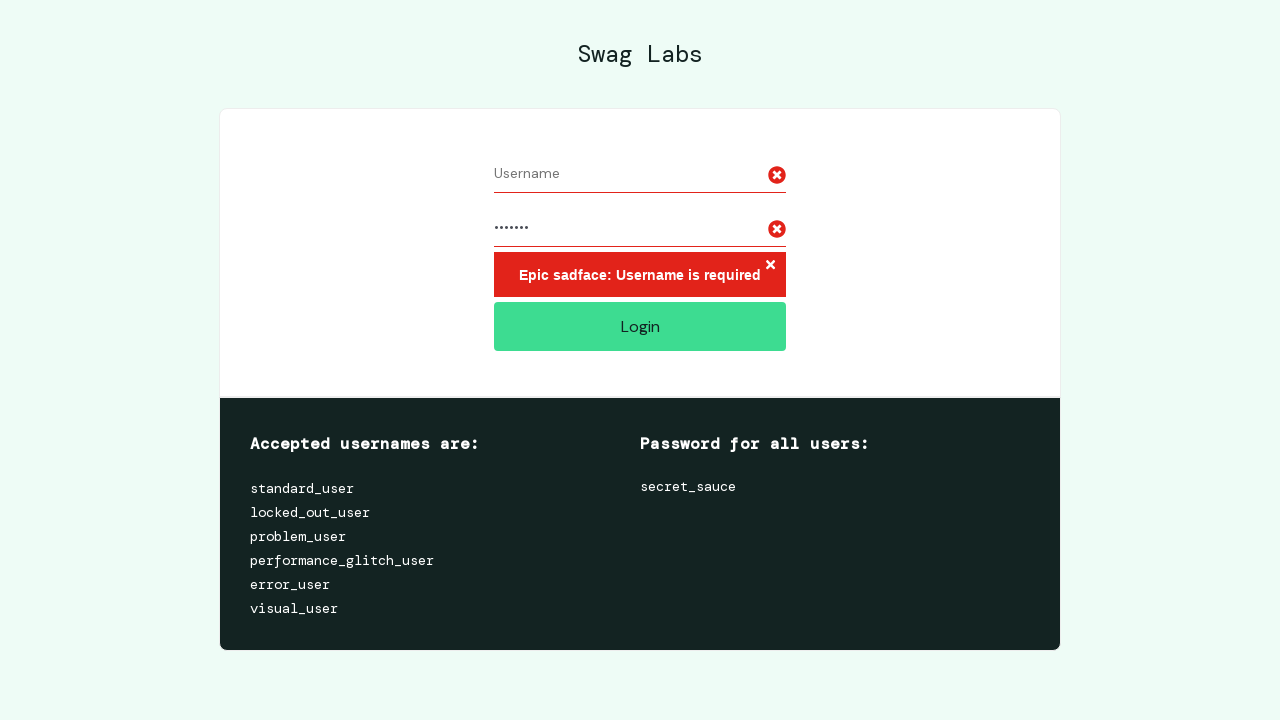

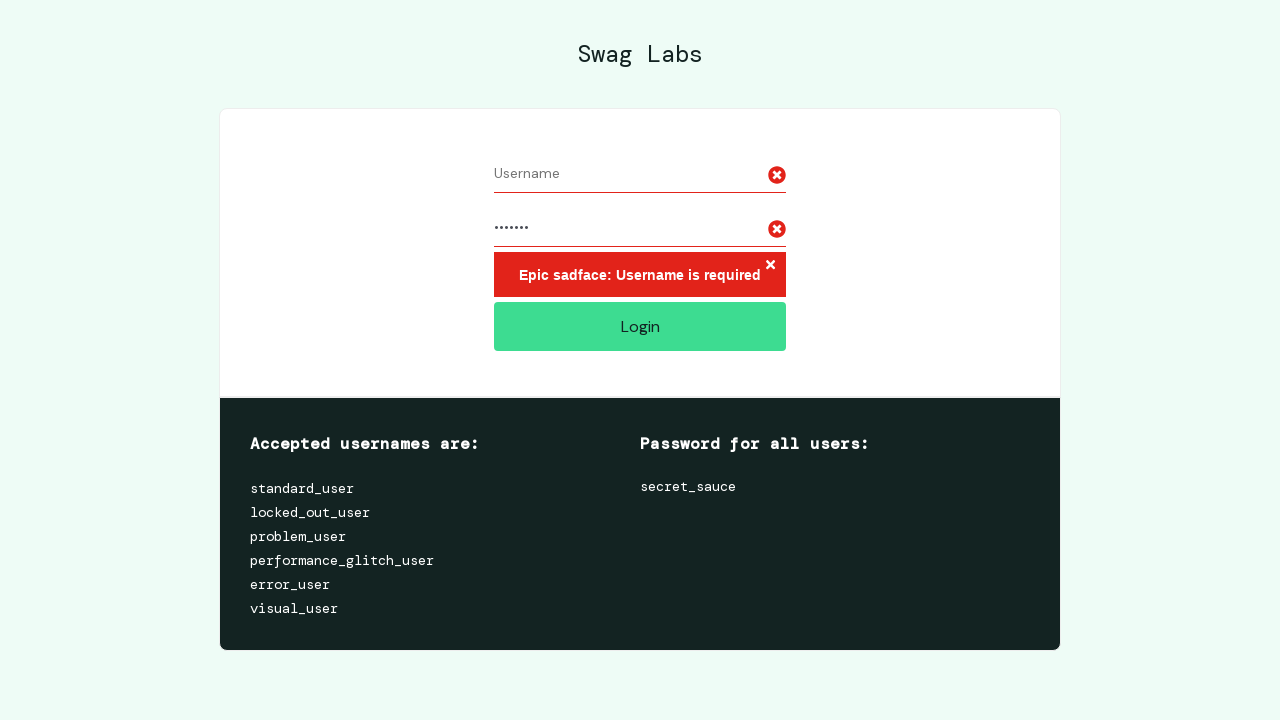